Tests modal interaction by clicking to open a modal and then closing it via JavaScript execution

Starting URL: https://formy-project.herokuapp.com/modal

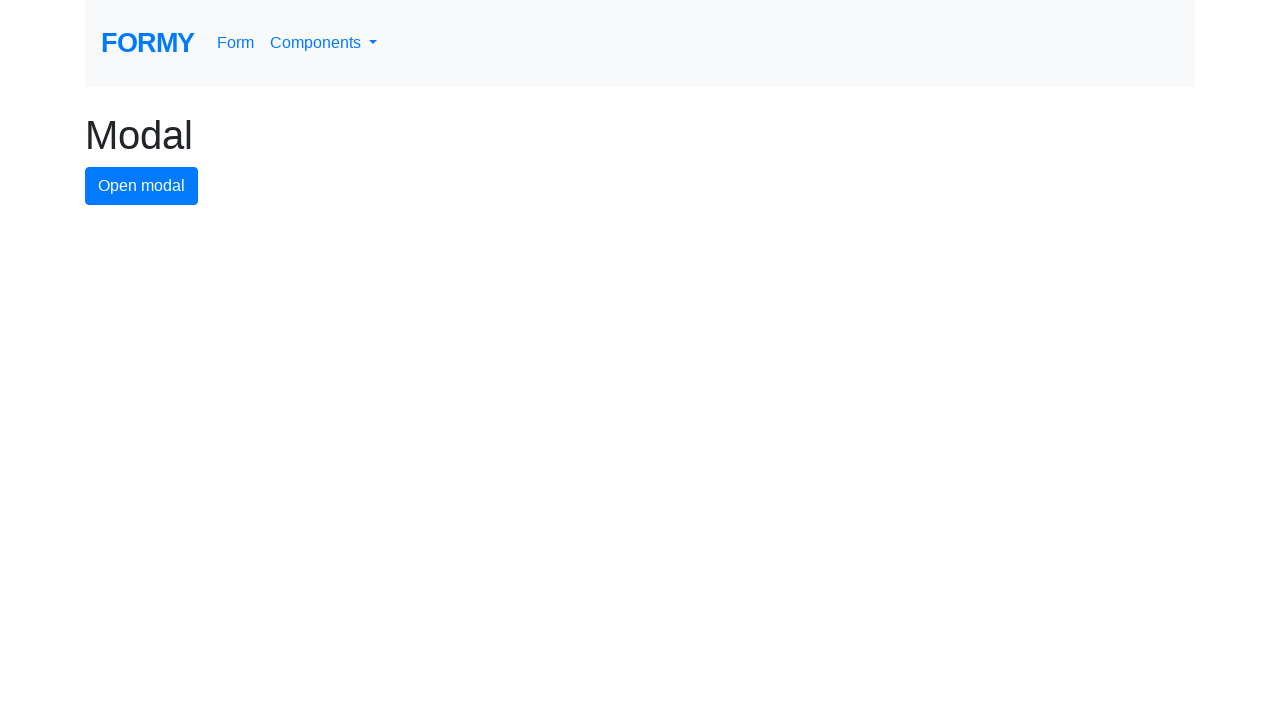

Clicked modal button to open the modal at (142, 186) on #modal-button
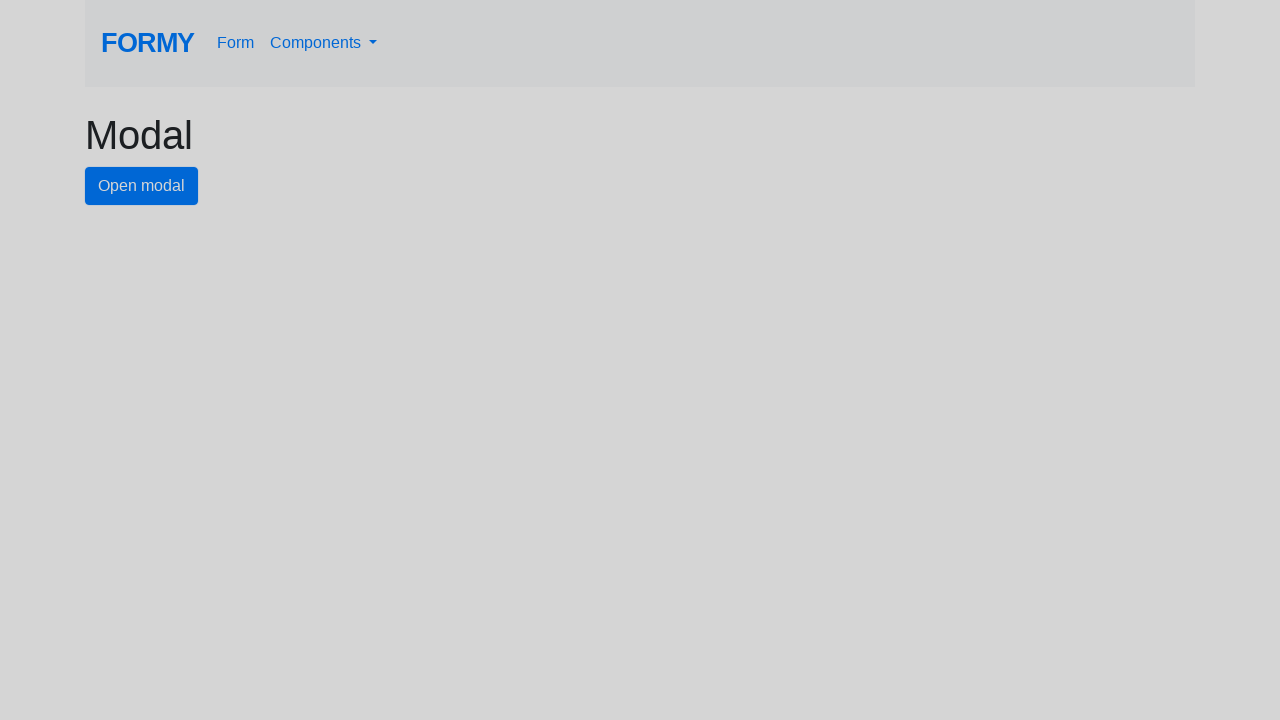

Close button became visible
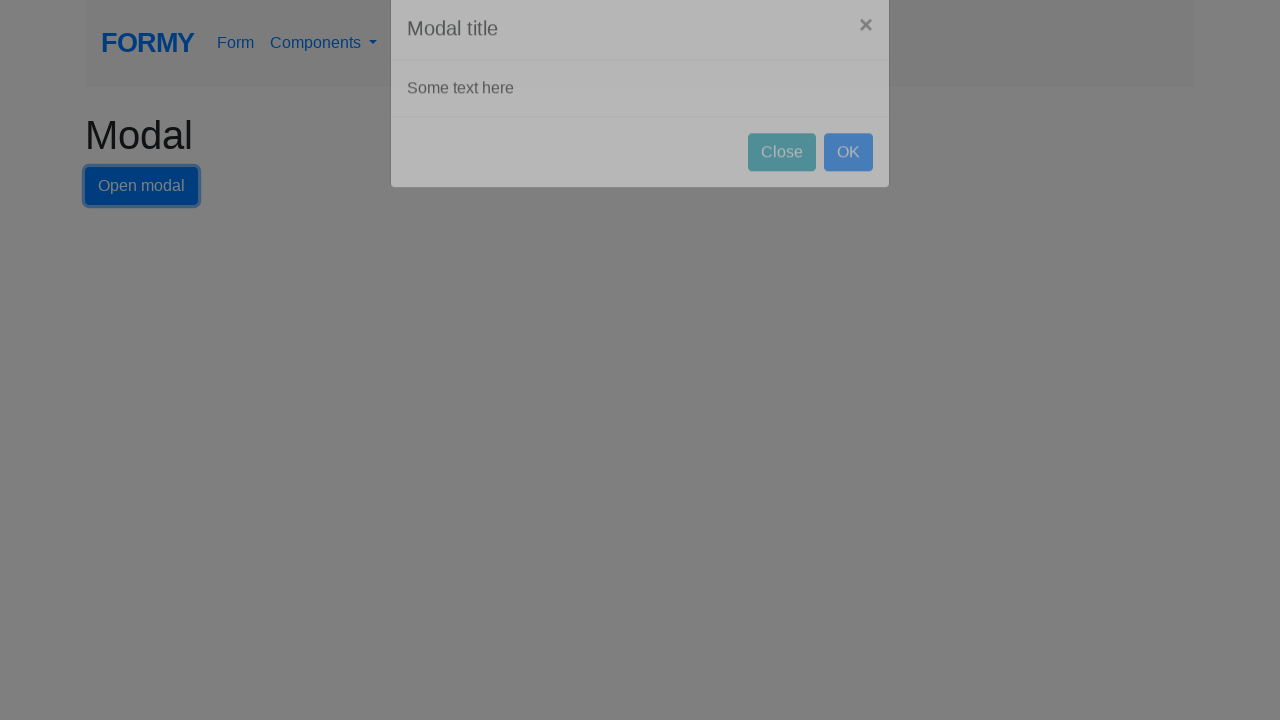

Clicked close button to close the modal at (782, 184) on #close-button
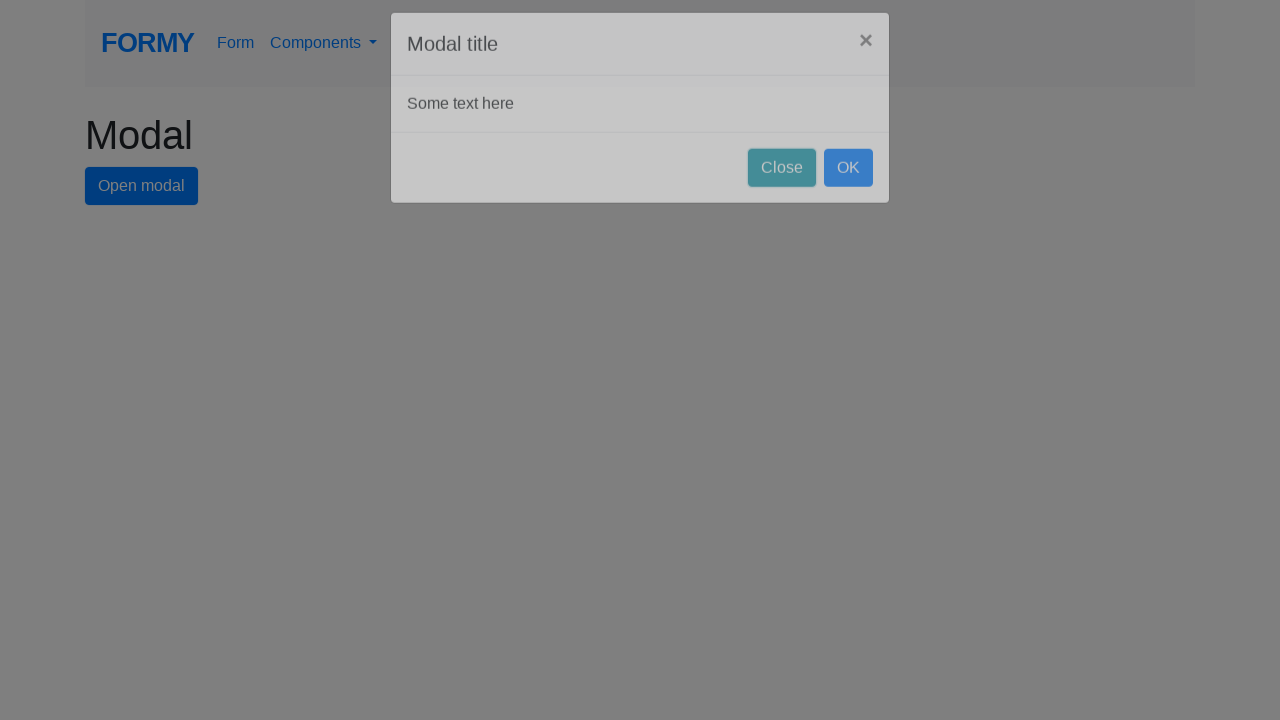

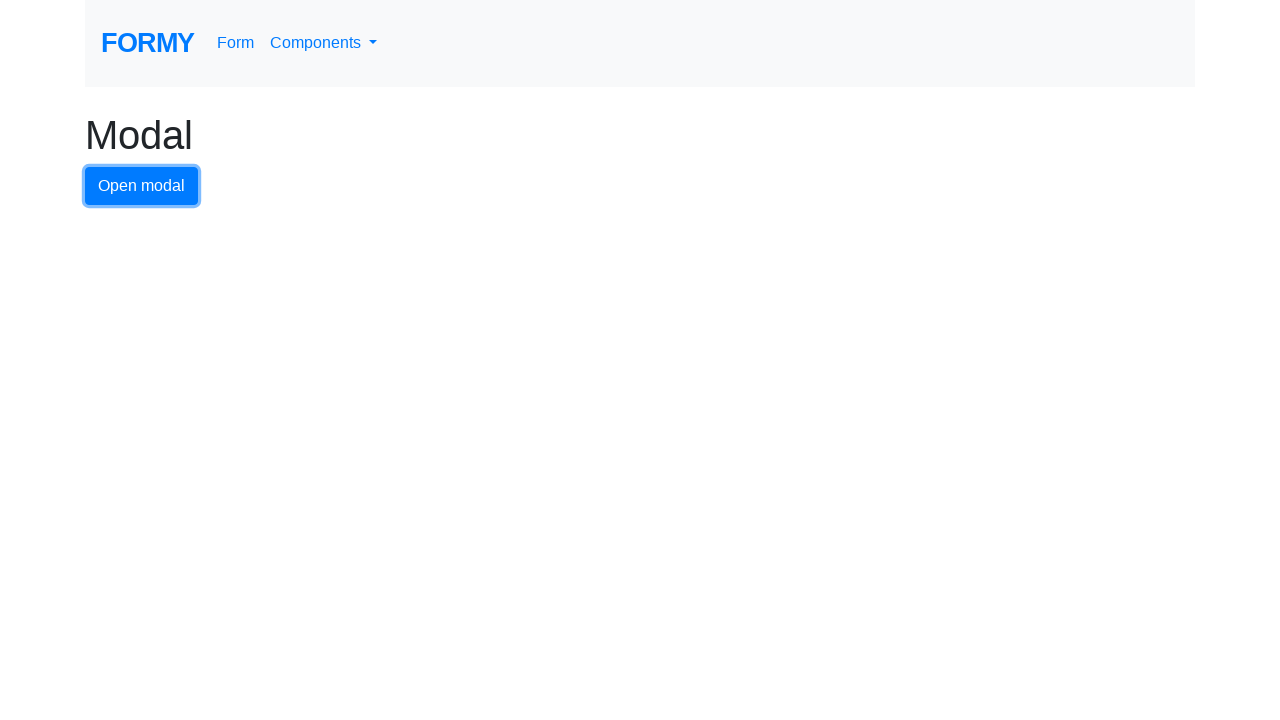